Tests jQuery UI menu by navigating through menu items and downloading a PDF file

Starting URL: https://practice.expandtesting.com/jqueryui

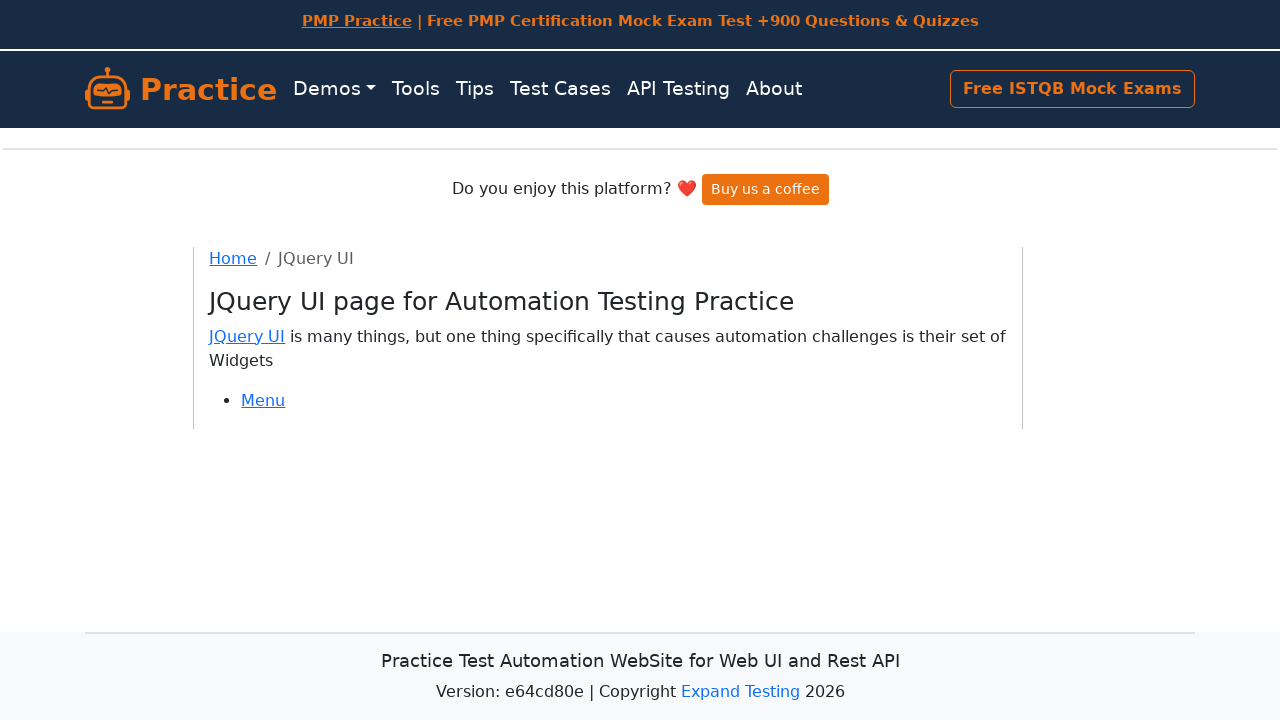

Clicked Menu link to navigate to jQuery UI Menu section at (263, 400) on internal:role=link[name="Menu"i]
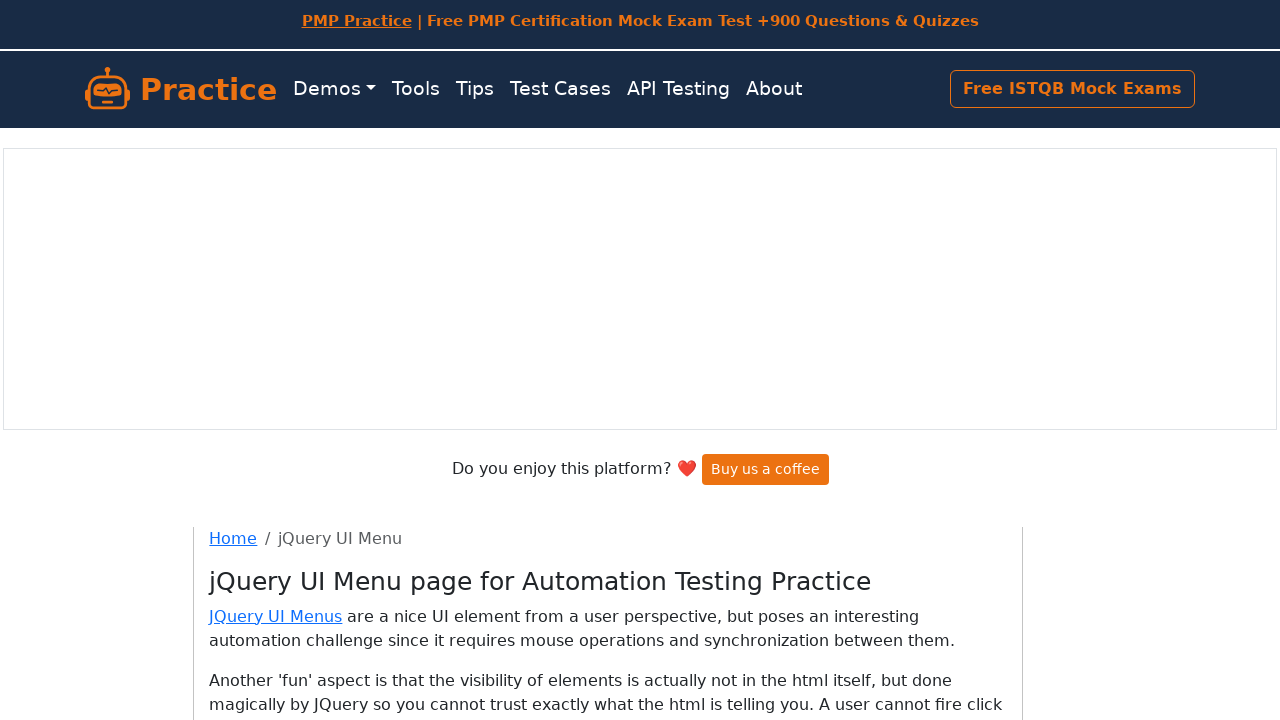

Hovered over Enabled menu item at (284, 401) on internal:role=menuitem[name="Enabled"i]
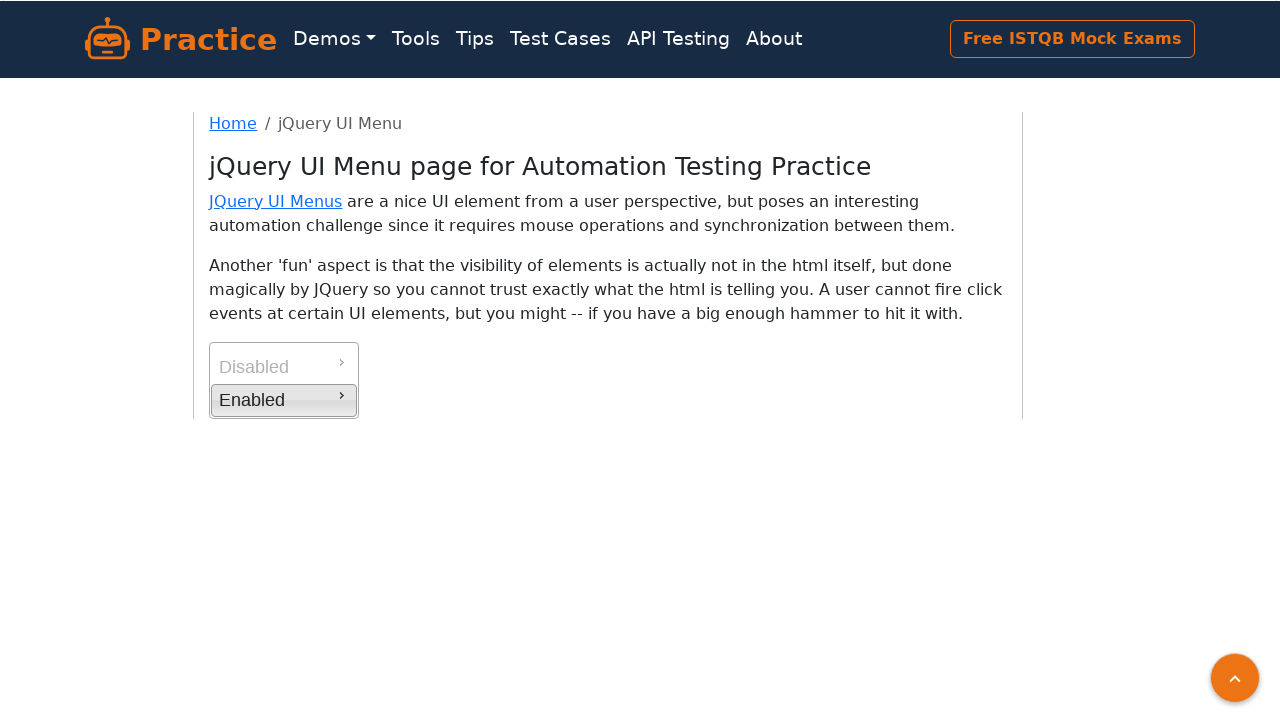

Hovered over Downloads submenu to reveal PDF option at (431, 402) on internal:role=menuitem[name="Downloads"i]
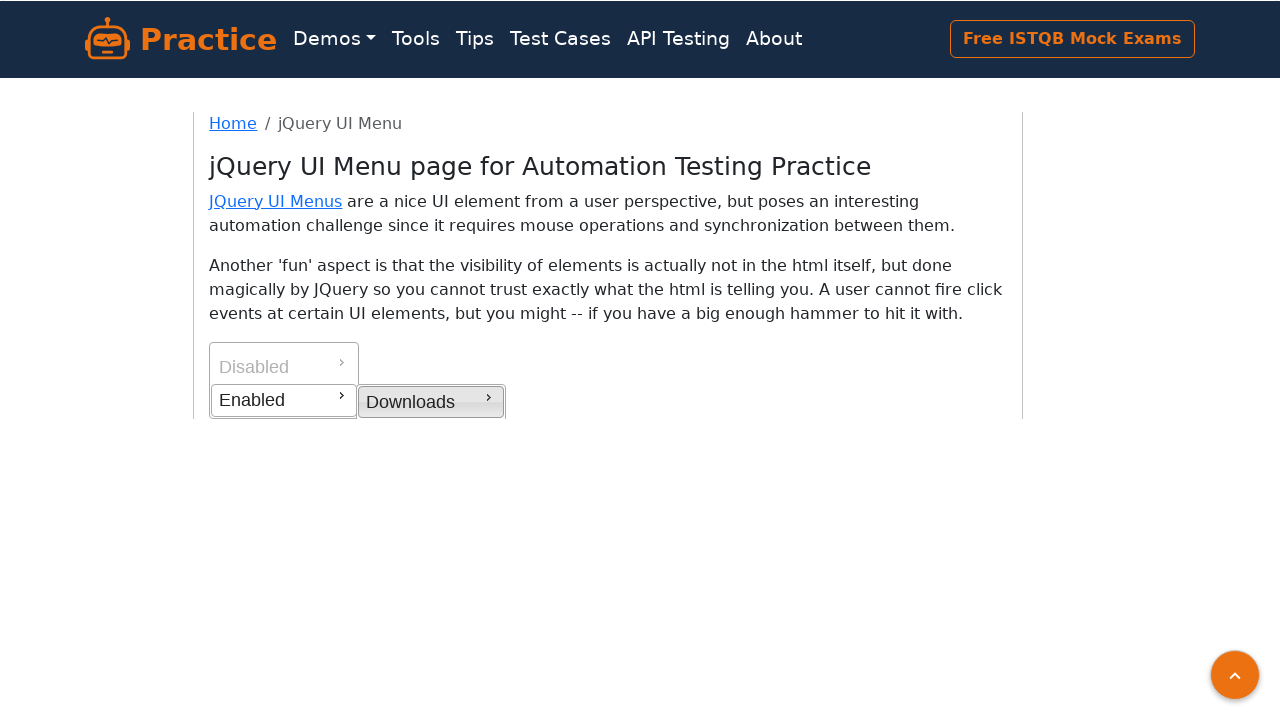

Clicked PDF menu item to initiate PDF file download at (578, 538) on internal:role=menuitem[name="PDF"i]
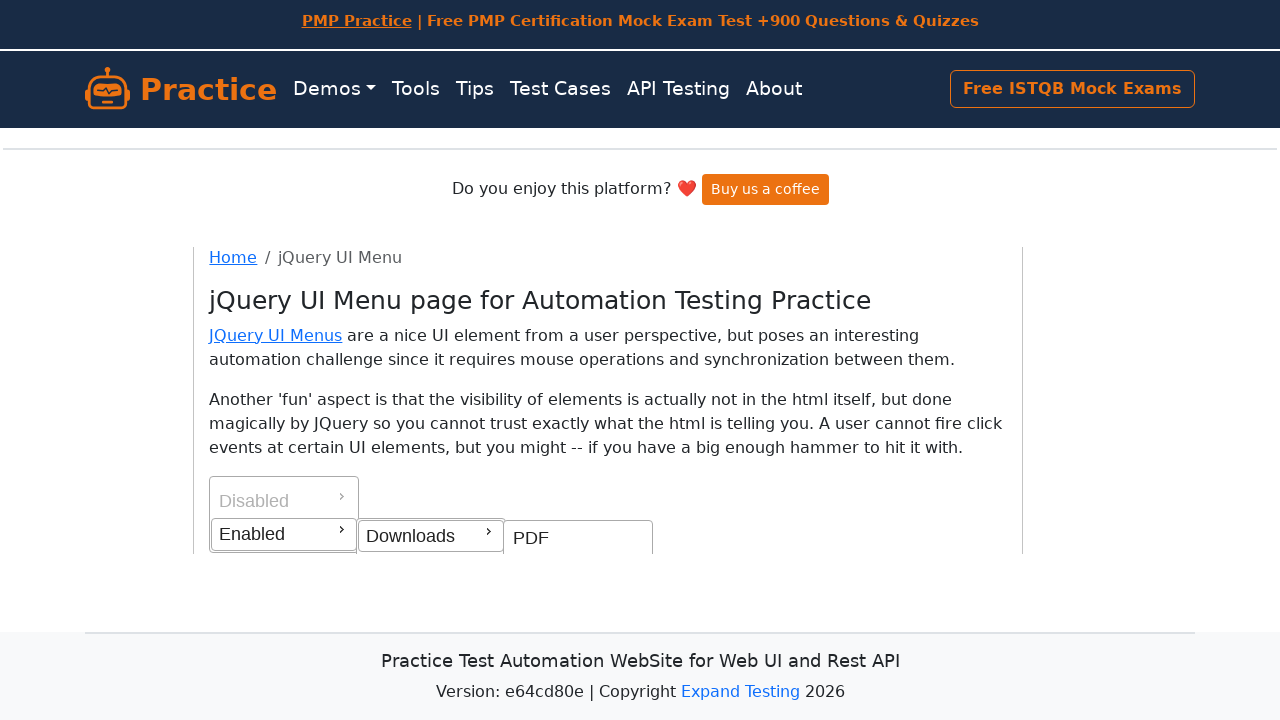

PDF file download completed successfully
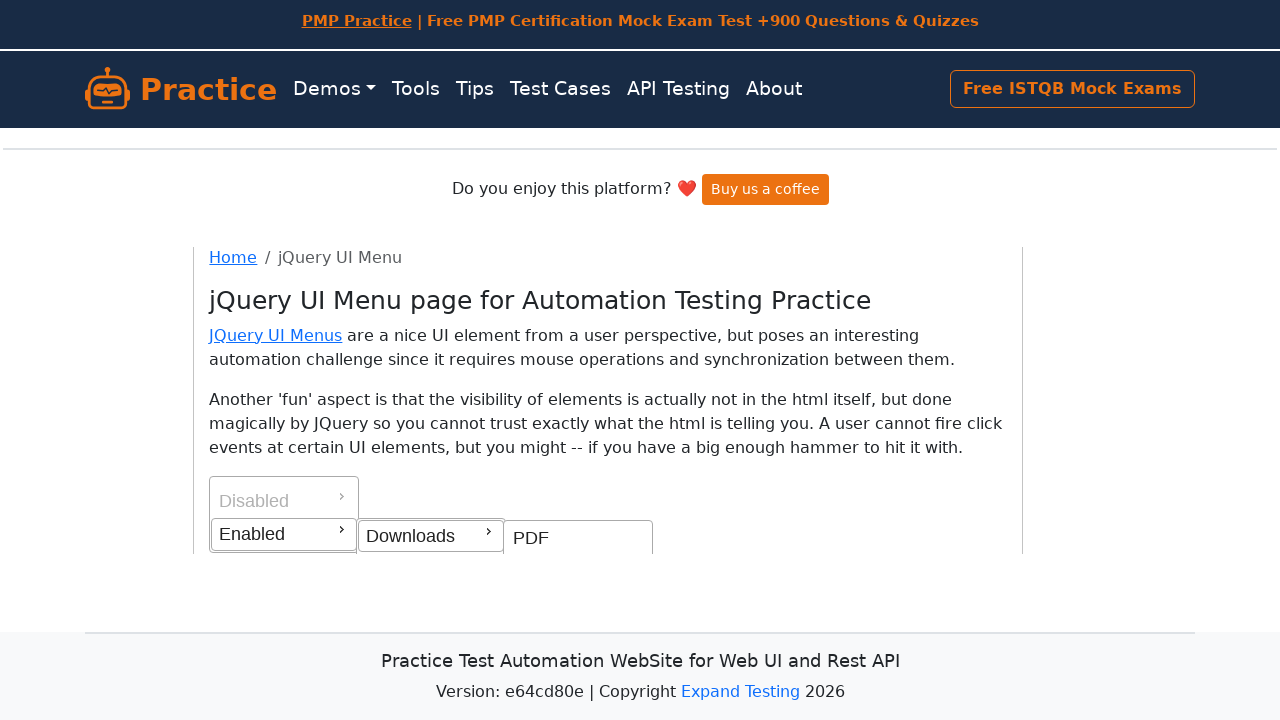

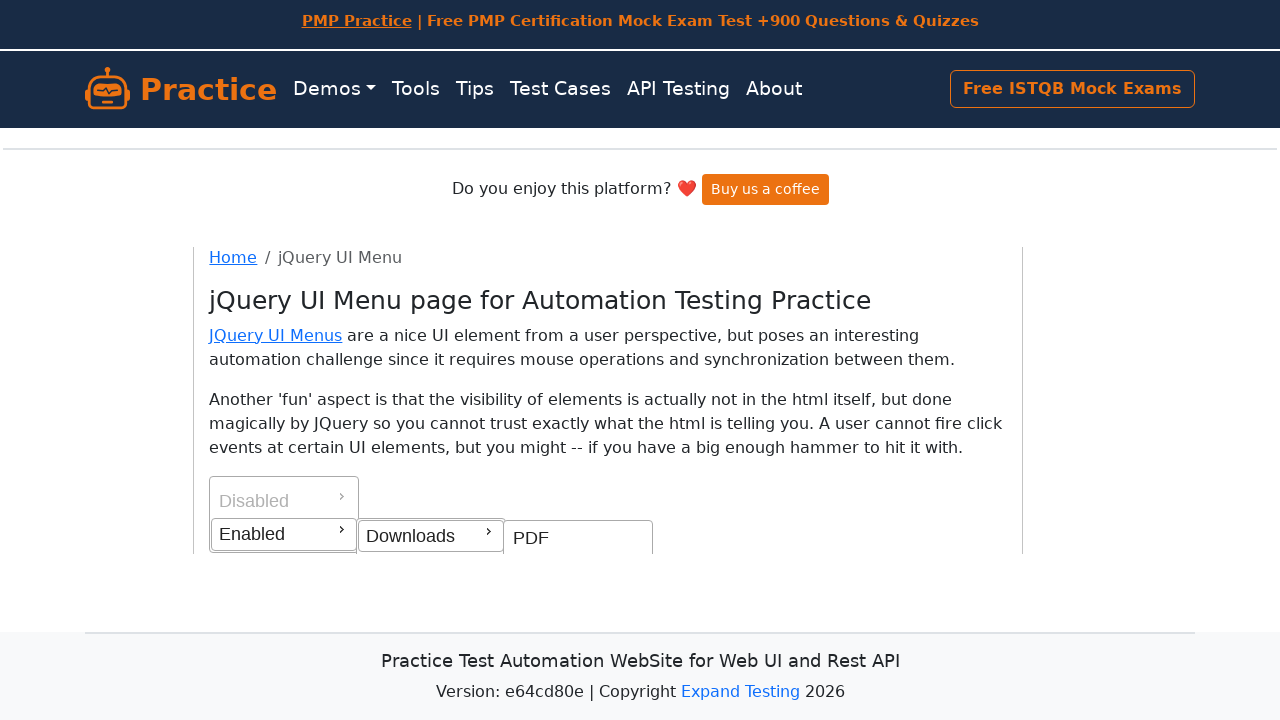